Tests JavaScript alert handling by clicking a button that triggers an alert, reading the alert text, and accepting/dismissing the alert dialog.

Starting URL: http://omayo.blogspot.com/

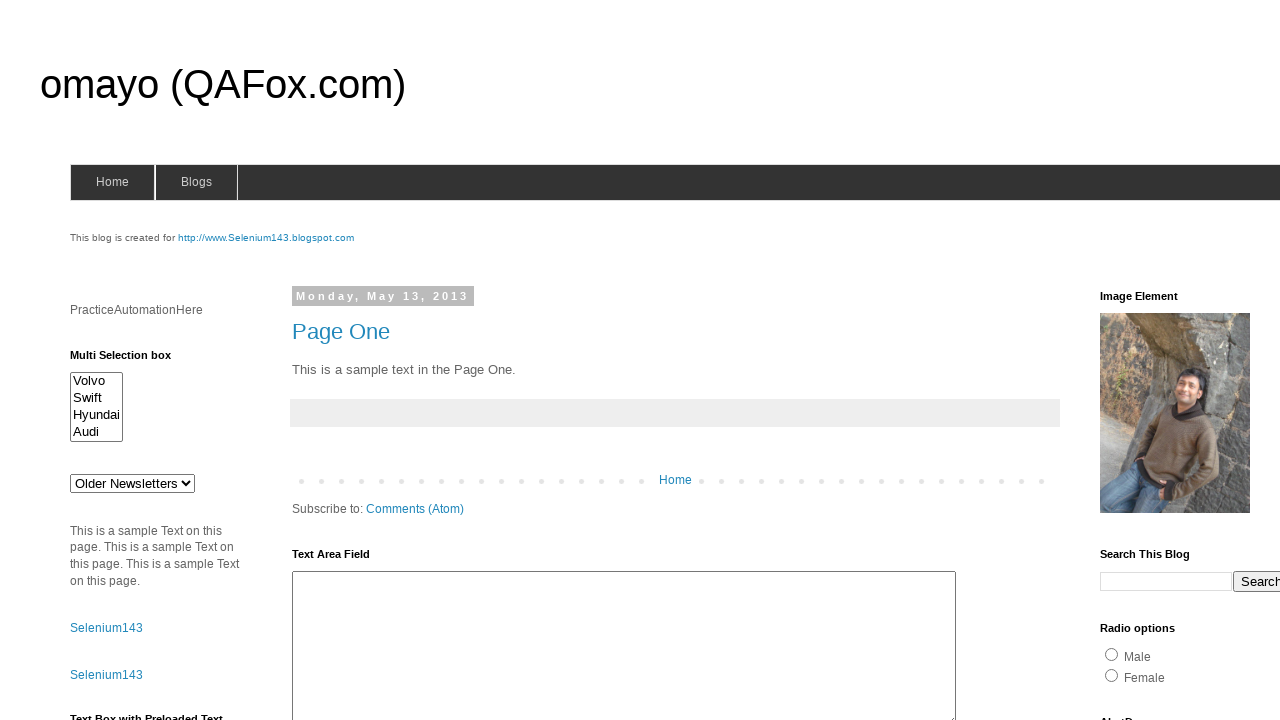

Clicked the button that triggers the JavaScript alert at (1154, 361) on input#alert1
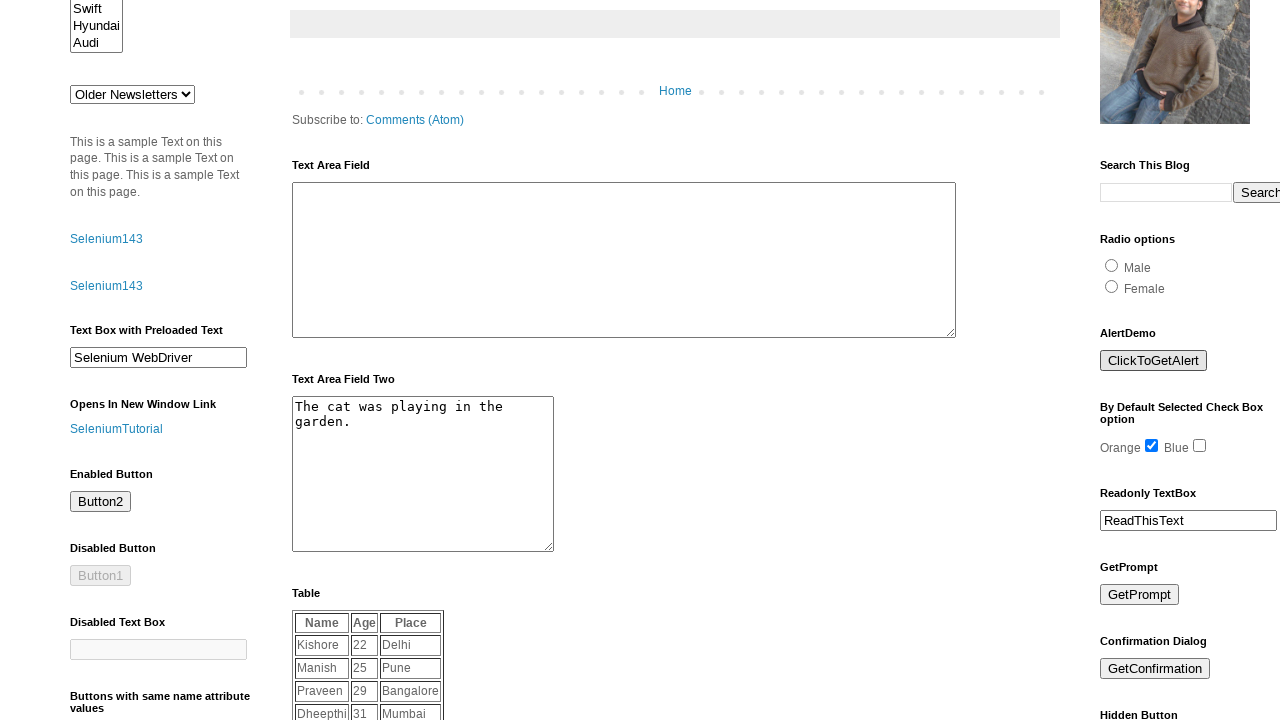

Set up dialog handler to accept alerts
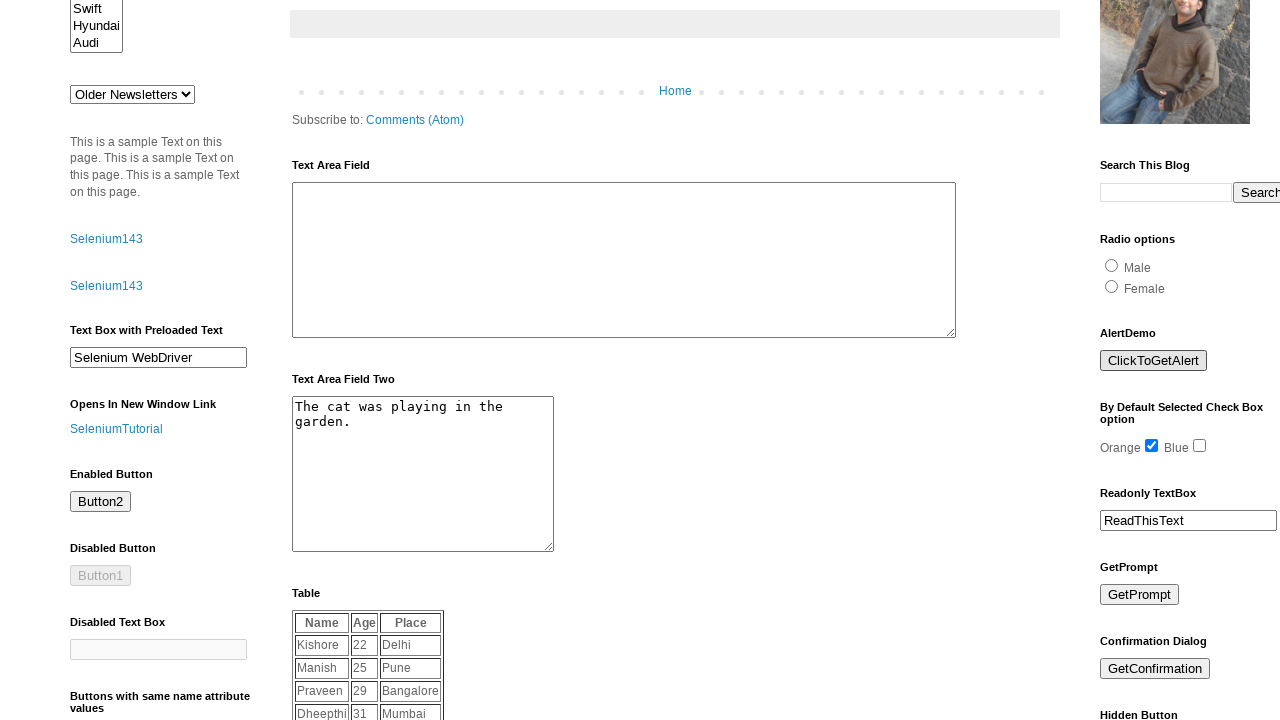

Clicked the alert button again to trigger the alert dialog at (1154, 361) on input#alert1
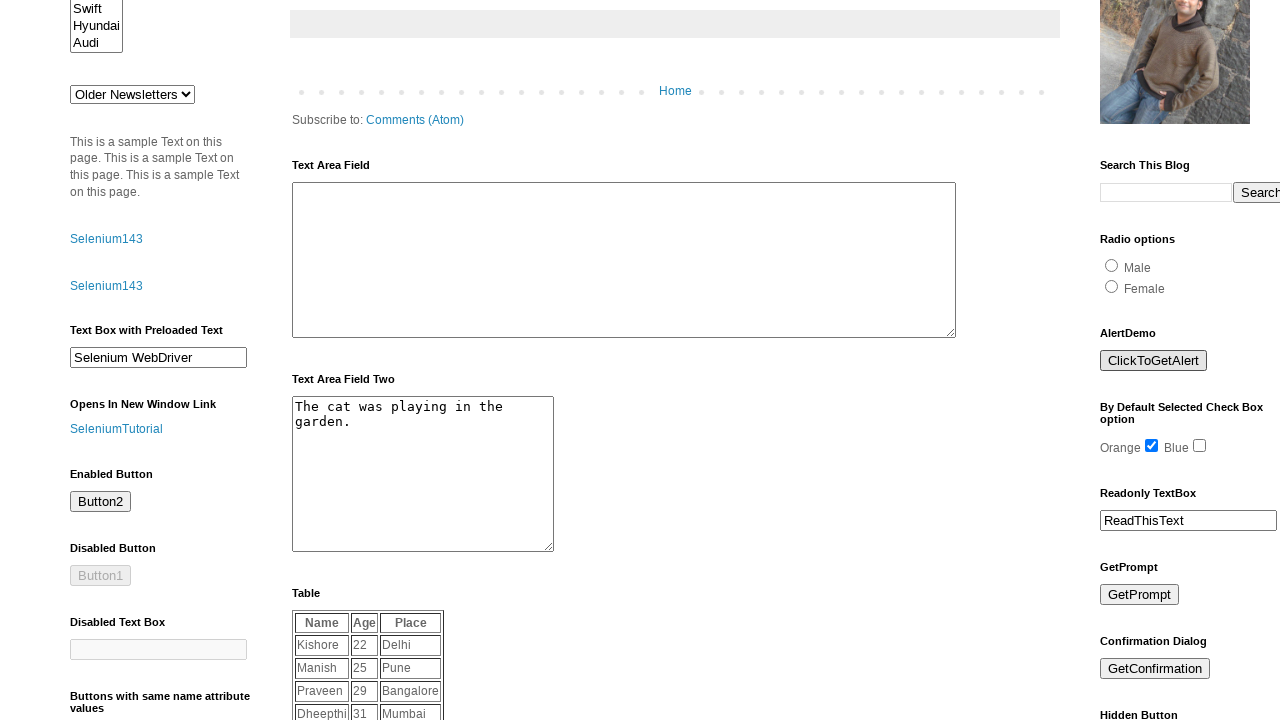

Waited for the alert dialog to be handled
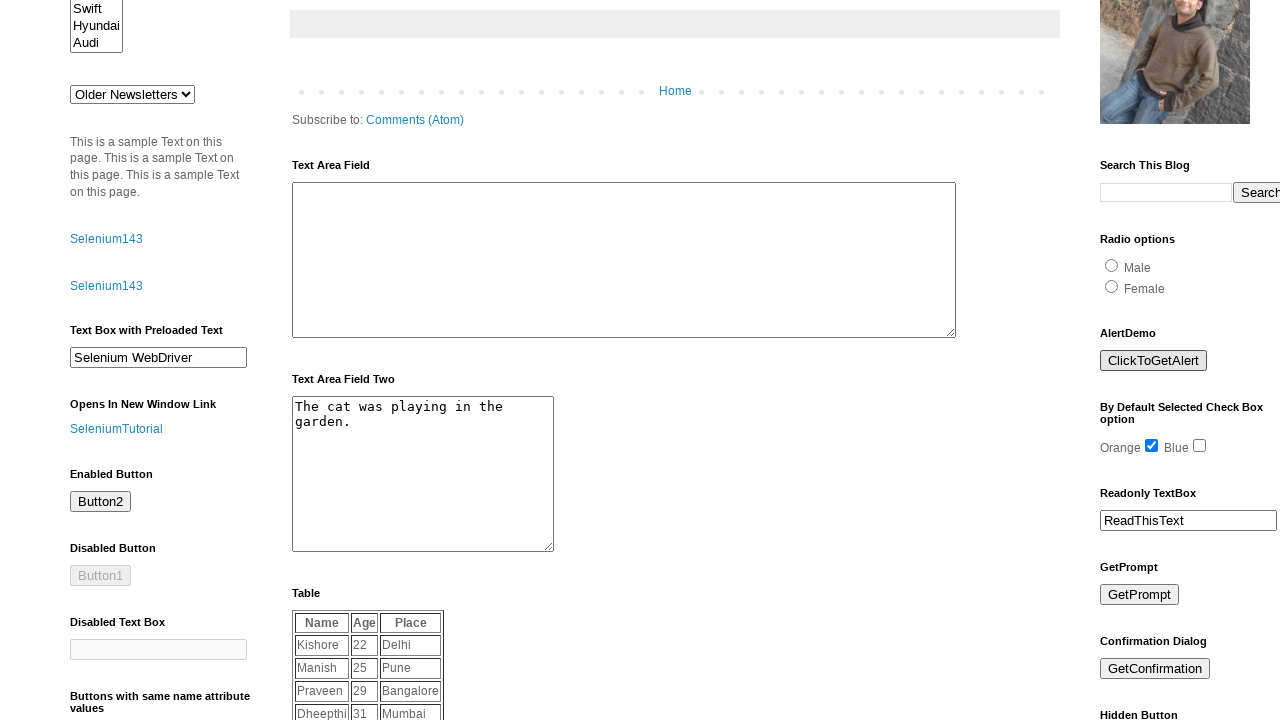

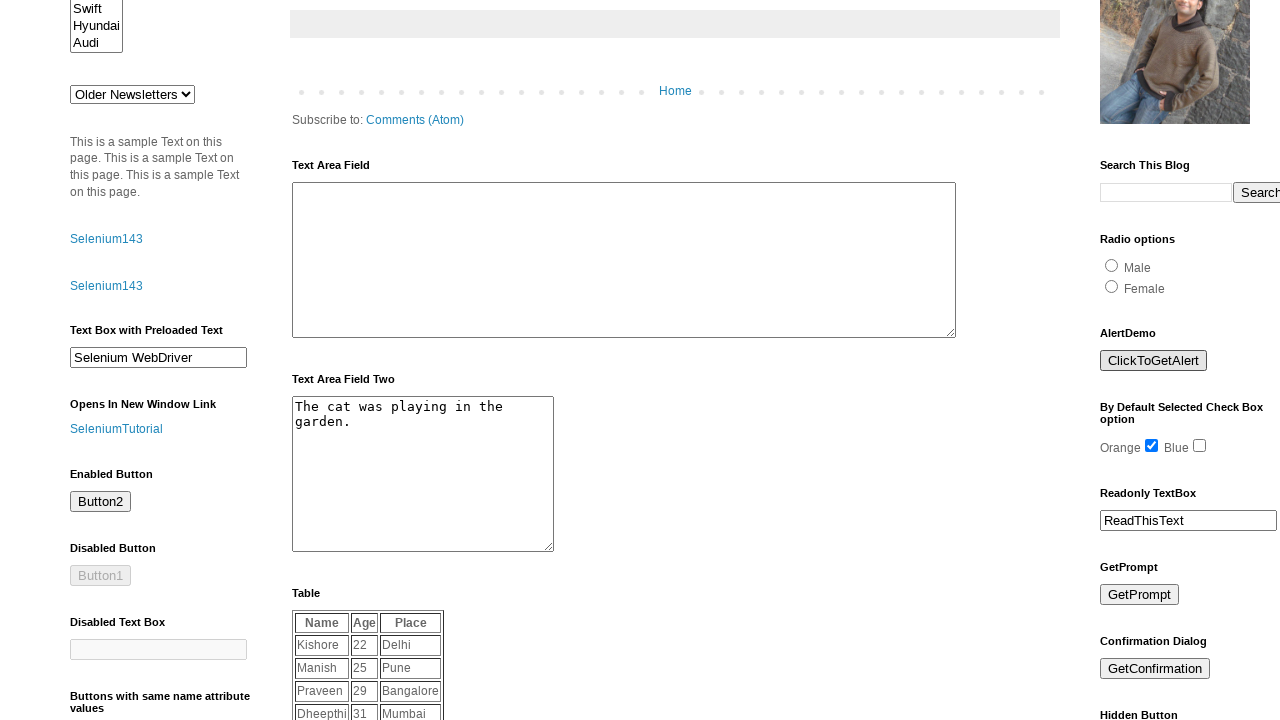